Tests flight booking dropdown and calendar functionality by selecting origin and destination airports (BLR and MAA) and clicking on a calendar date

Starting URL: https://rahulshettyacademy.com/dropdownsPractise/

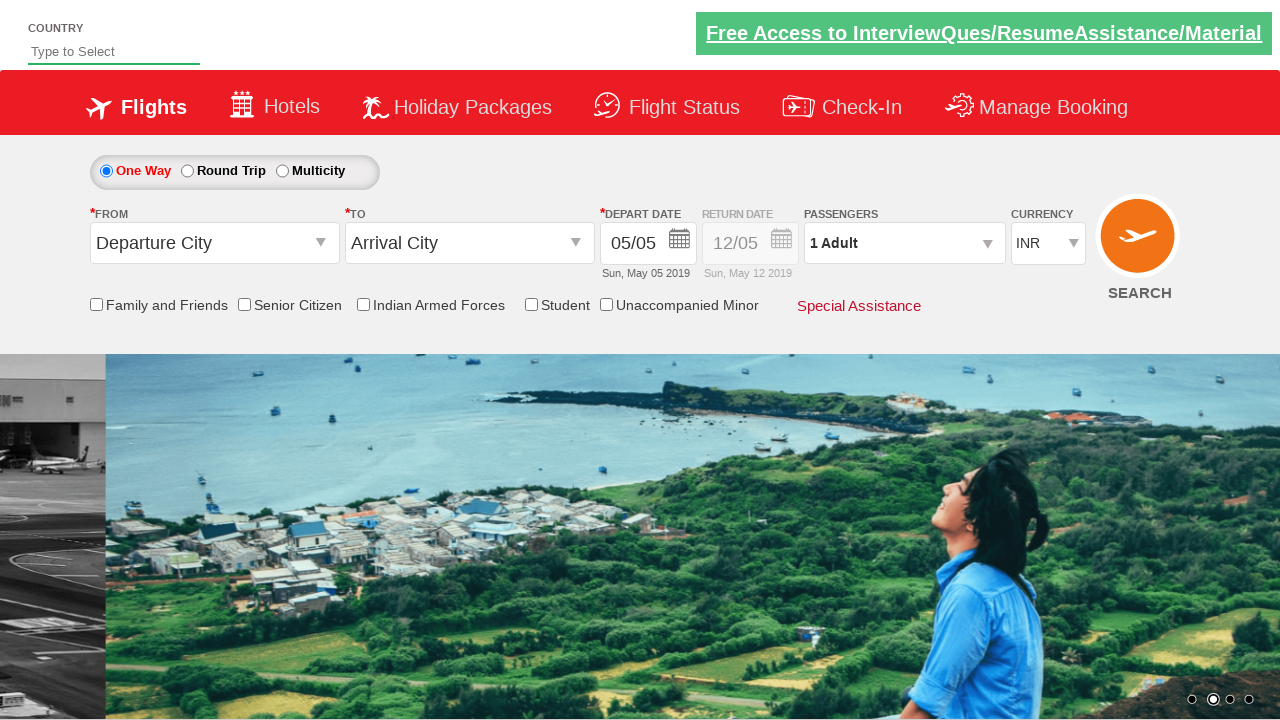

Clicked on origin station dropdown at (214, 243) on #ctl00_mainContent_ddl_originStation1_CTXT
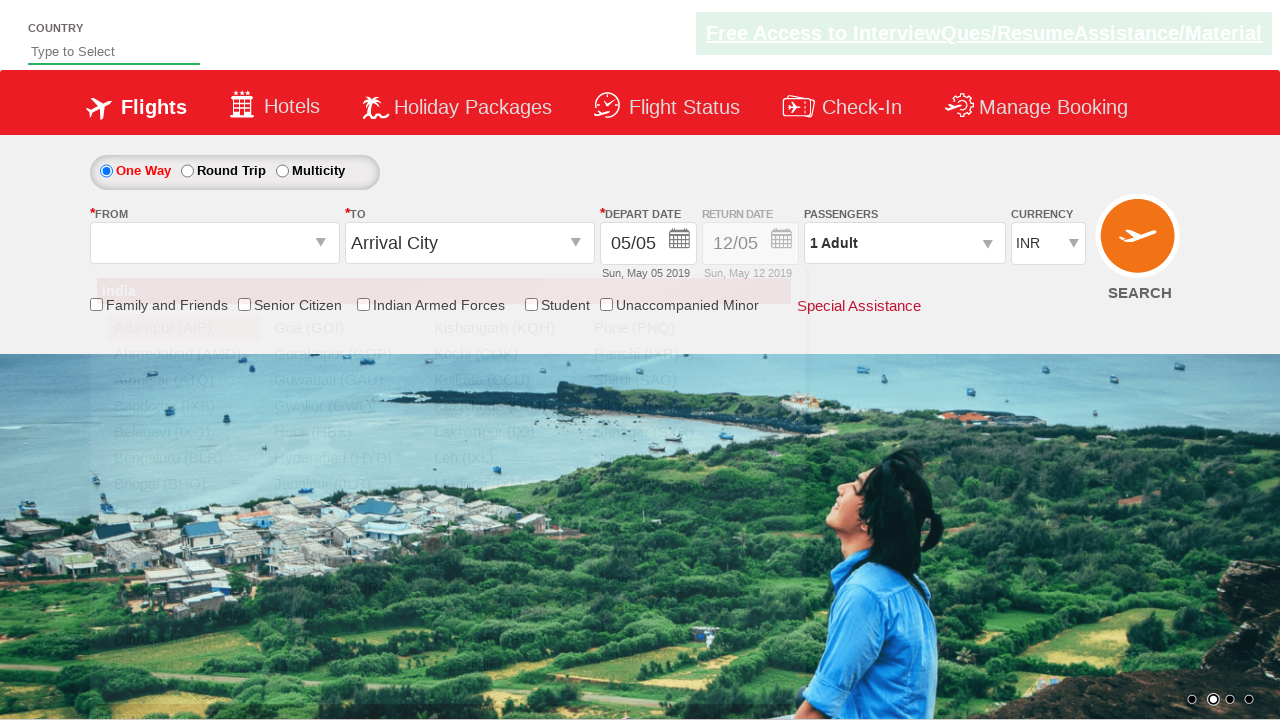

Selected Bangalore (BLR) as origin airport at (184, 458) on a[value='BLR']
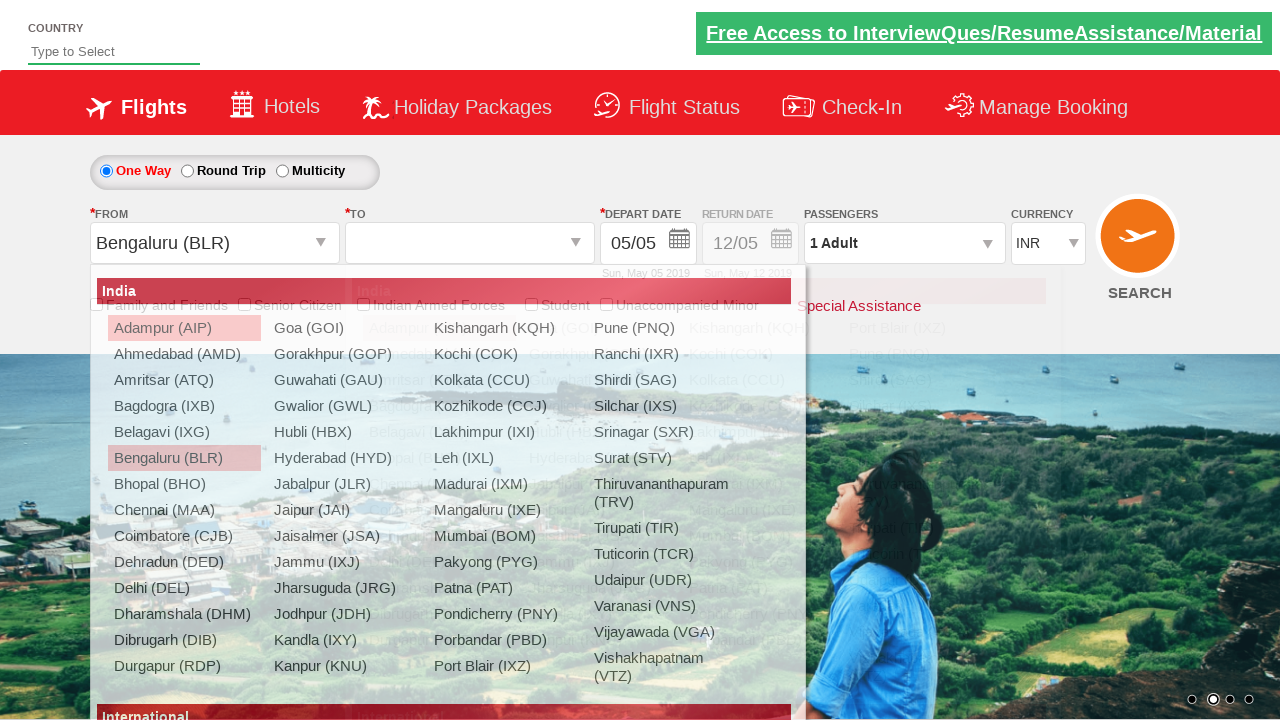

Waited for destination dropdown to be interactive
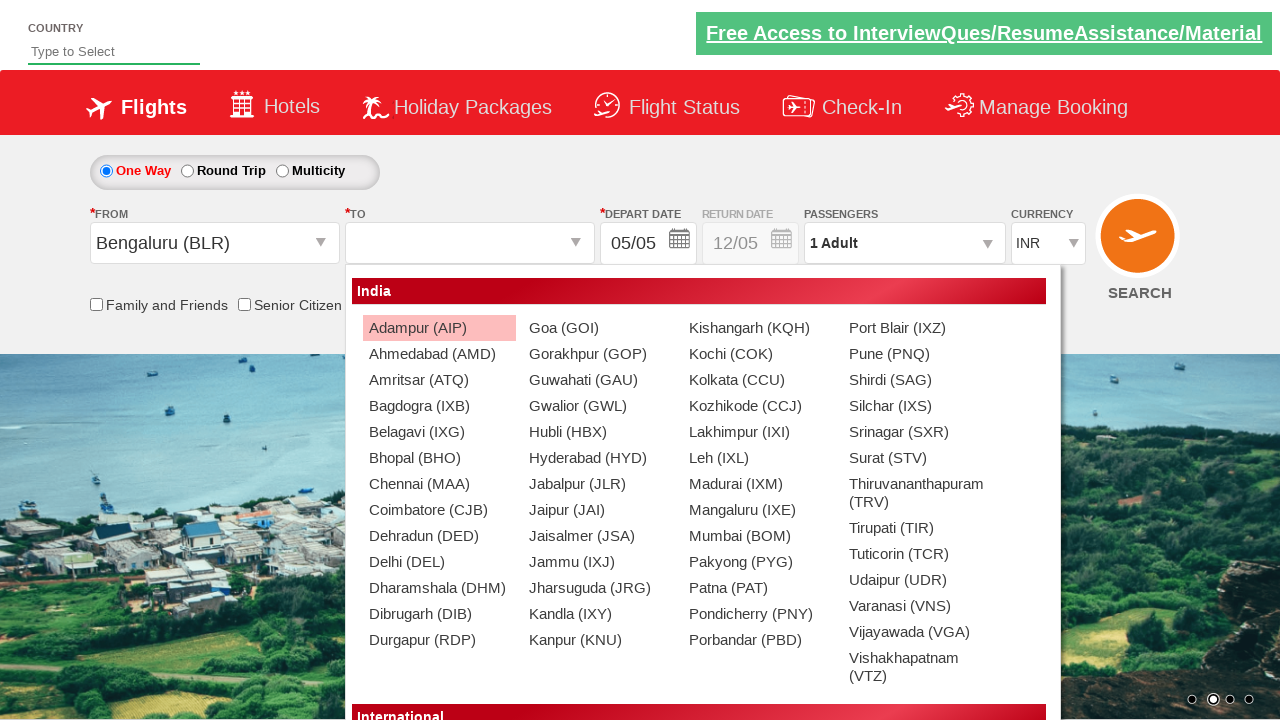

Selected Chennai (MAA) as destination airport at (439, 484) on #ctl00_mainContent_ddl_destinationStation1_CTNR a[value='MAA']
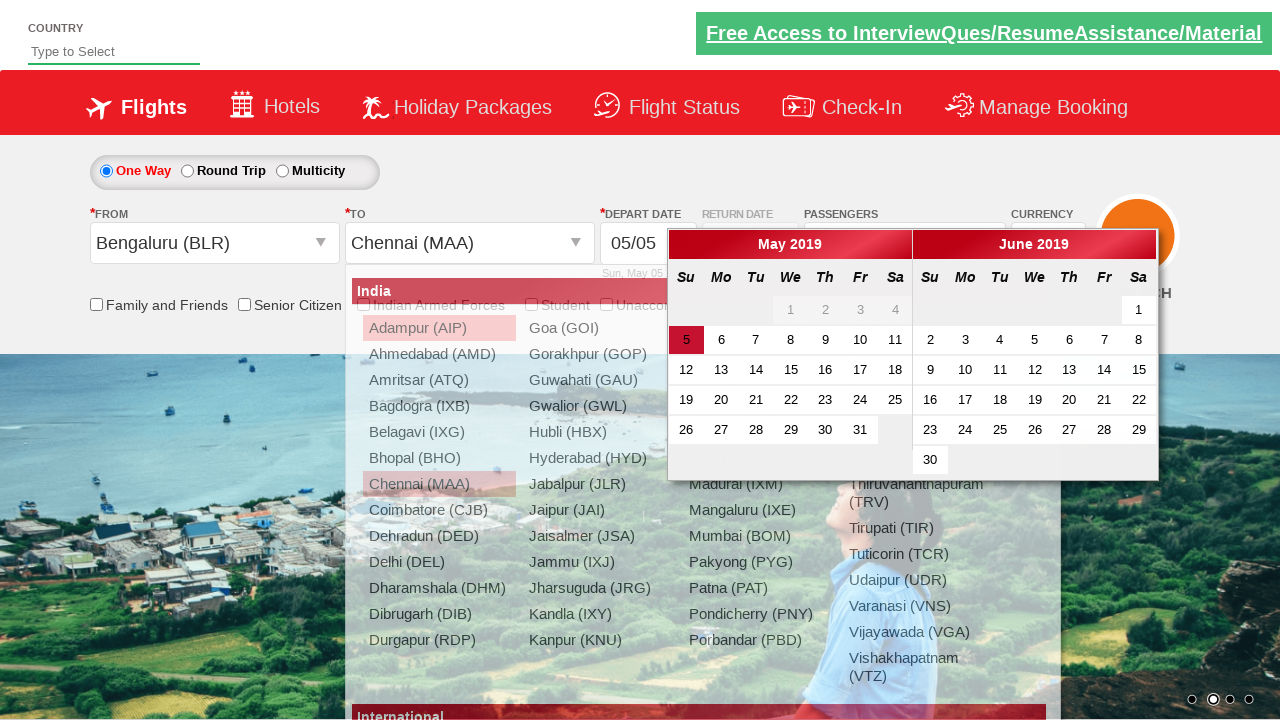

Clicked on active date in calendar at (686, 340) on .ui-state-default.ui-state-active
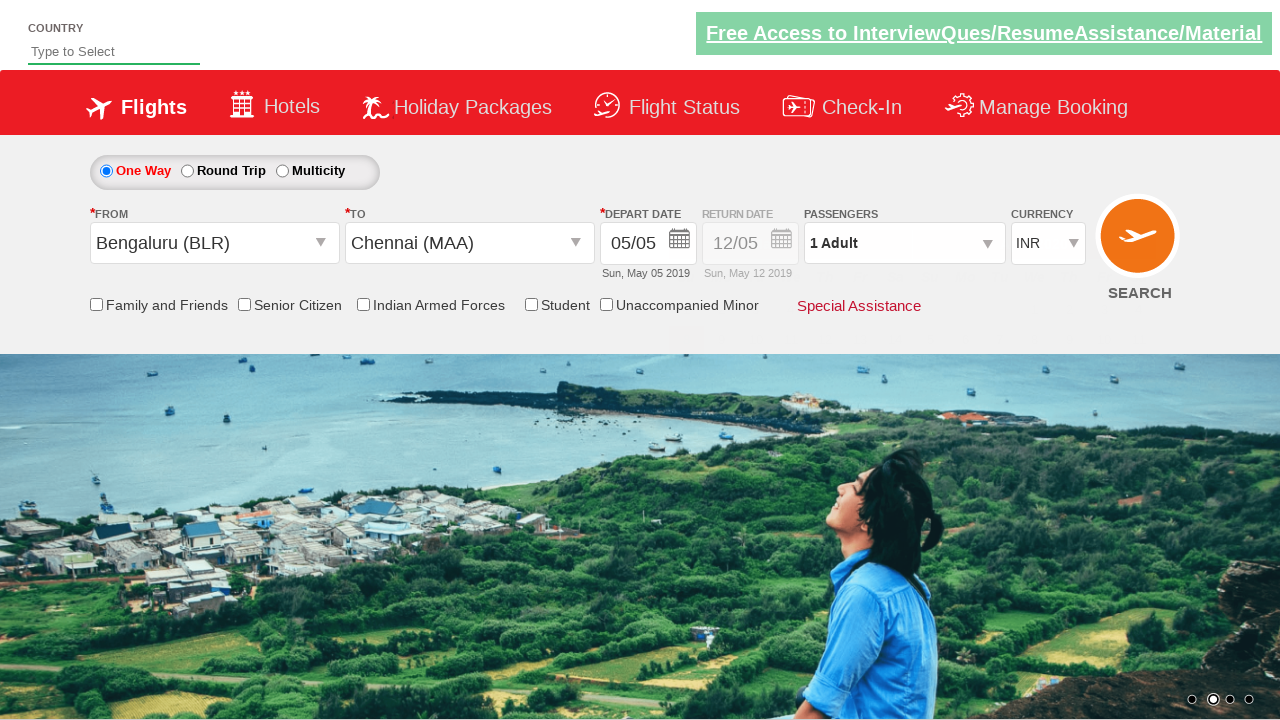

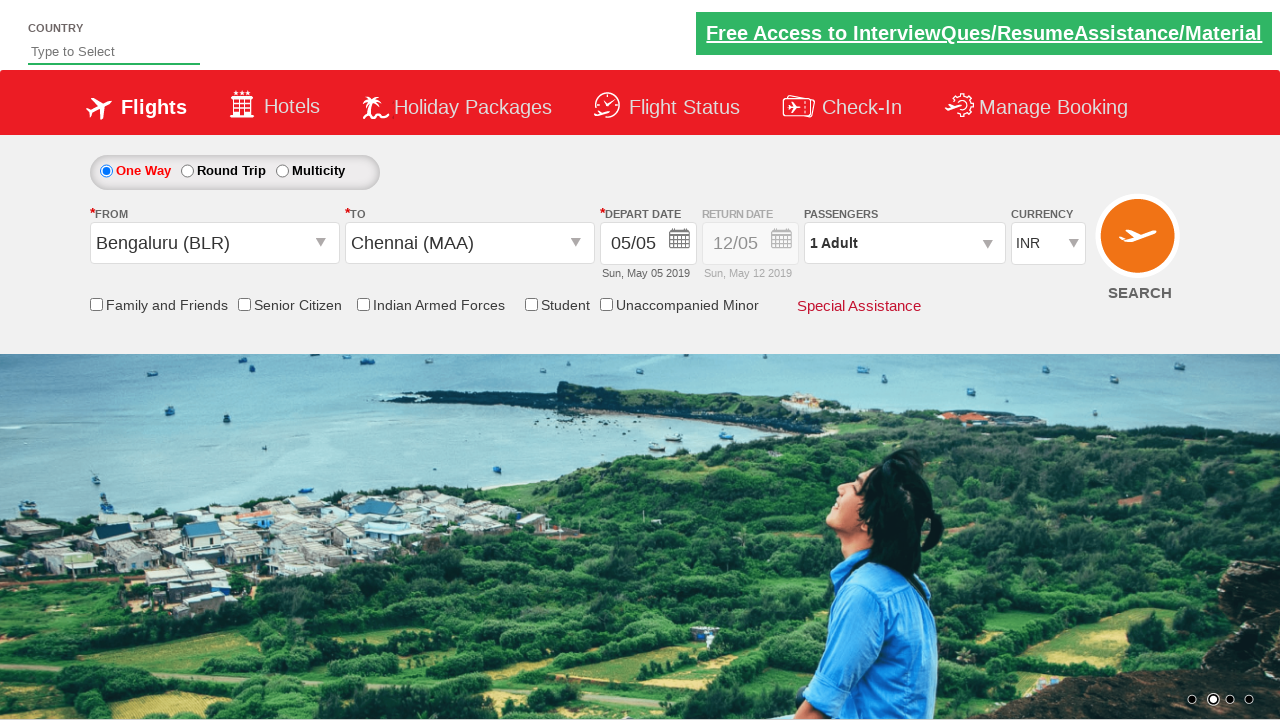